Tests the ShareSansar Today's Share Price page by entering a date in the date picker, clicking the search button, and verifying that the share price table loads with data.

Starting URL: https://www.sharesansar.com/today-share-price

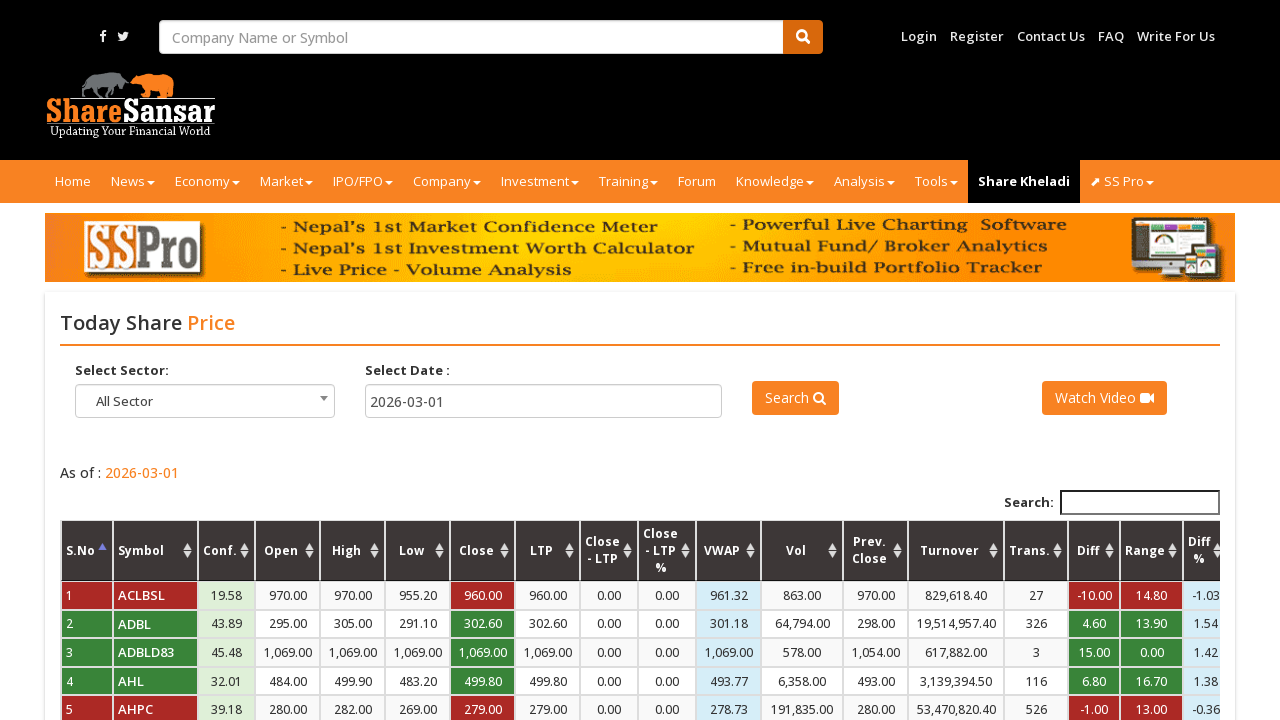

Date picker input field became available
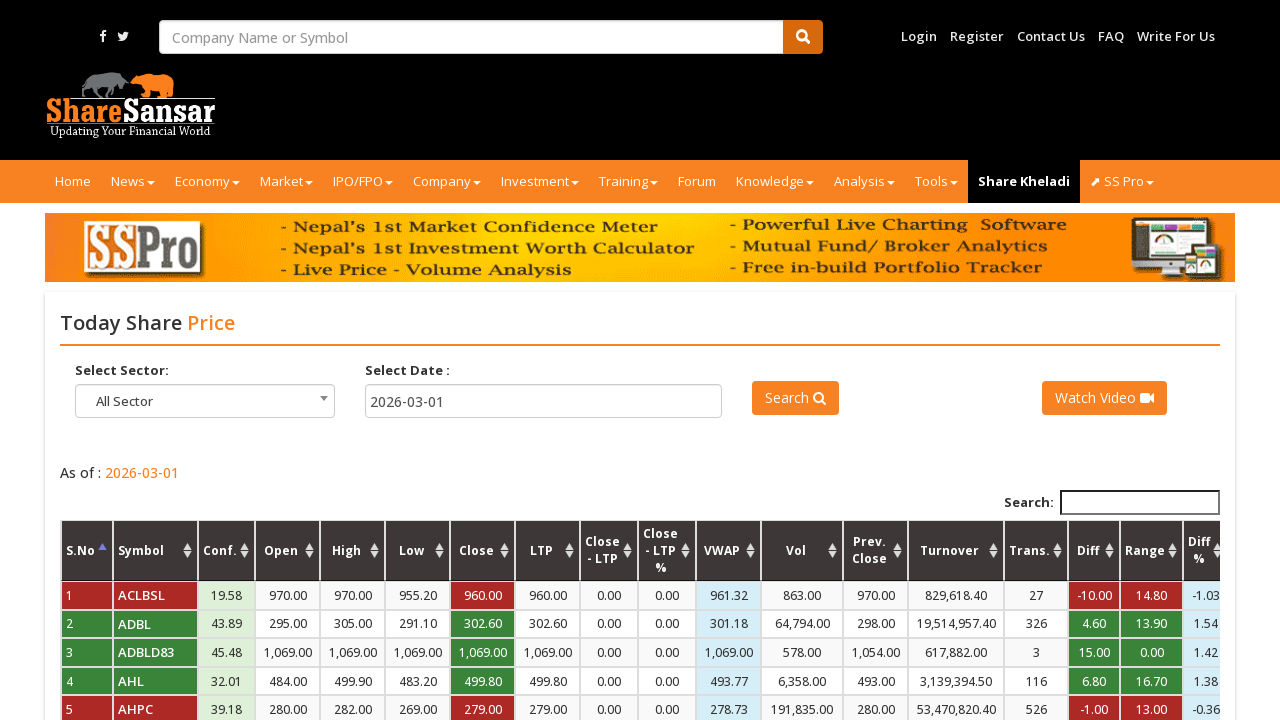

Entered date '2024-03-15' in the date picker on input[name="date"]
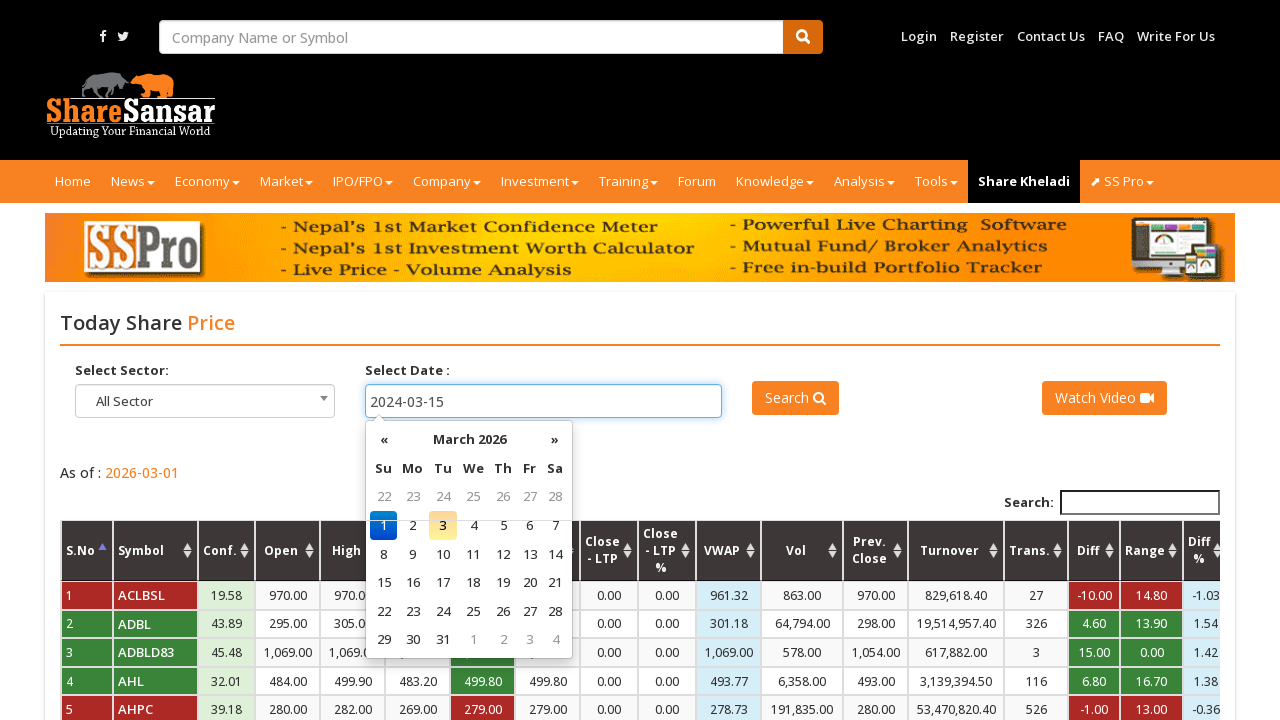

Clicked the search button to load share price data at (795, 398) on #btn_todayshareprice_submit
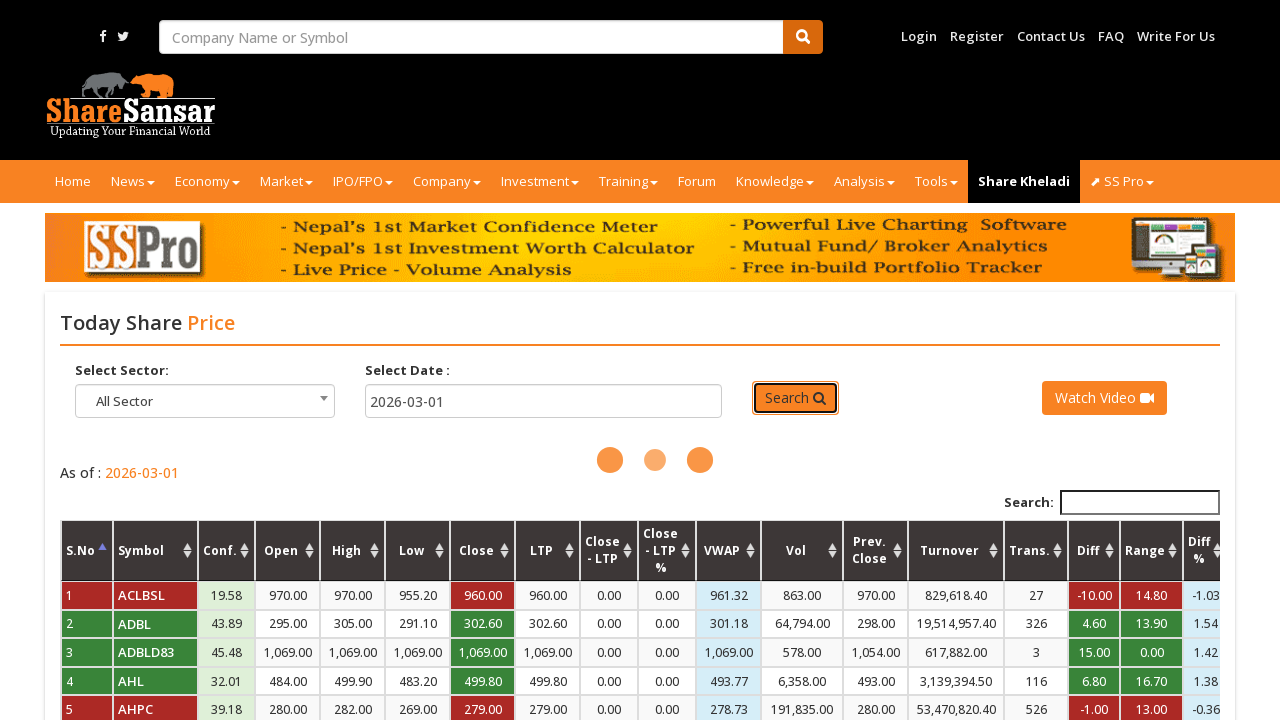

Share price table loaded successfully with data
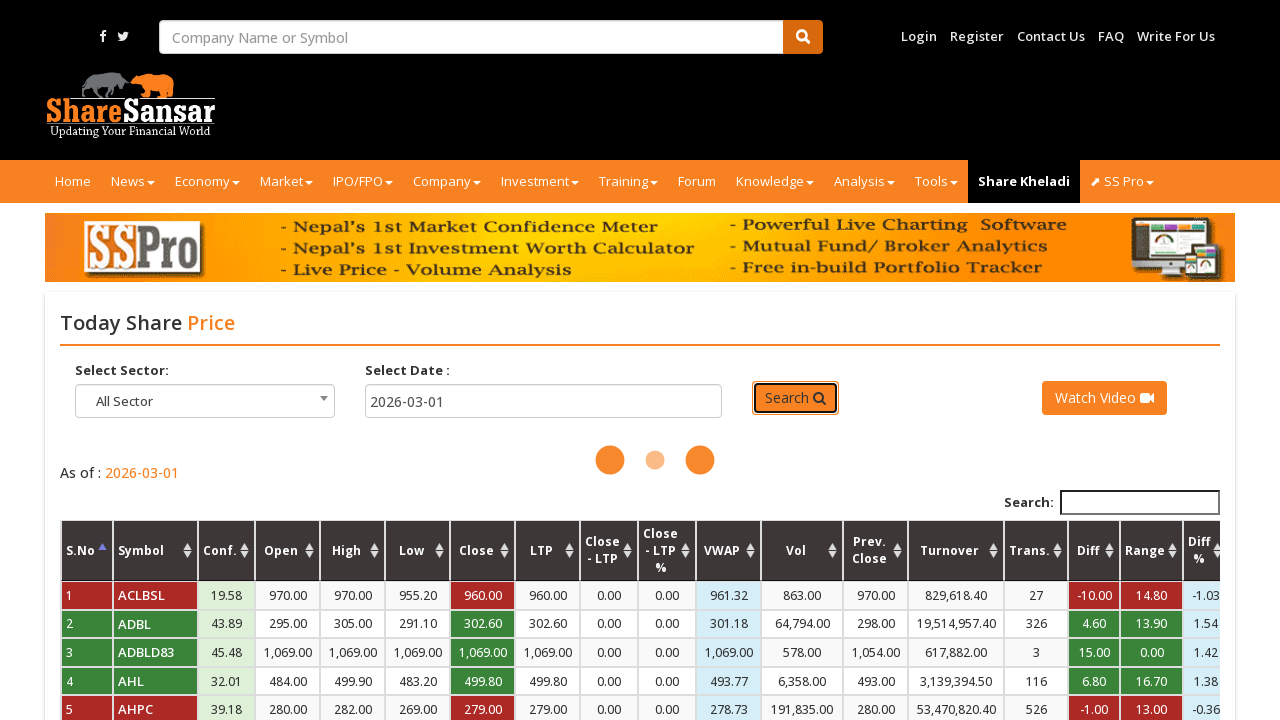

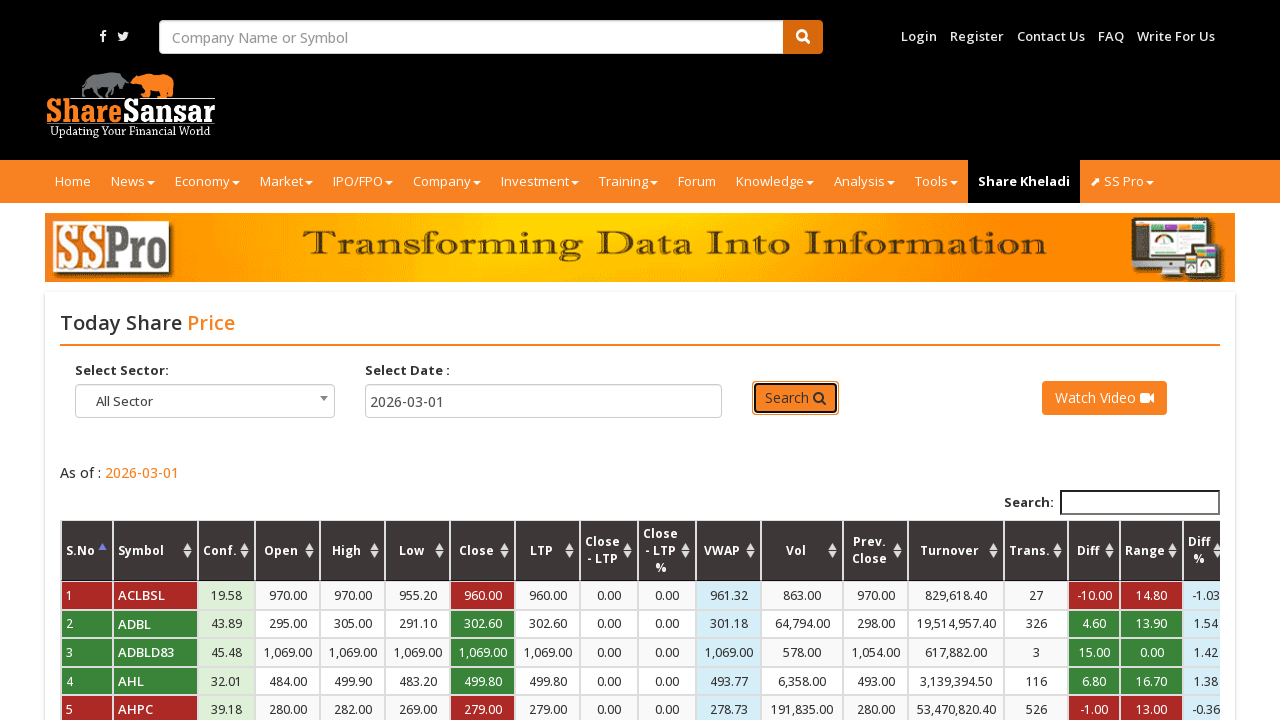